Tests handling of JavaScript alert dialog by clicking a button that triggers an alert and accepting it

Starting URL: https://sahitest.com/demo/alertTest.htm

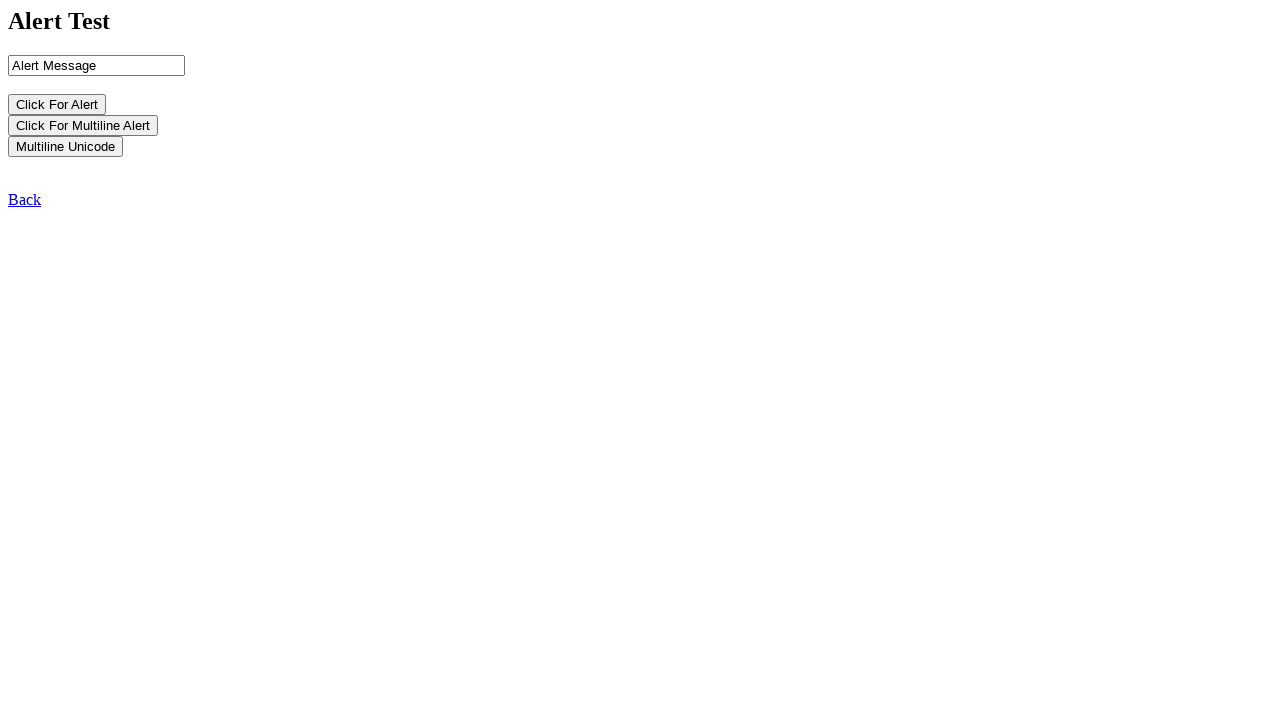

Set up dialog handler to automatically accept alerts
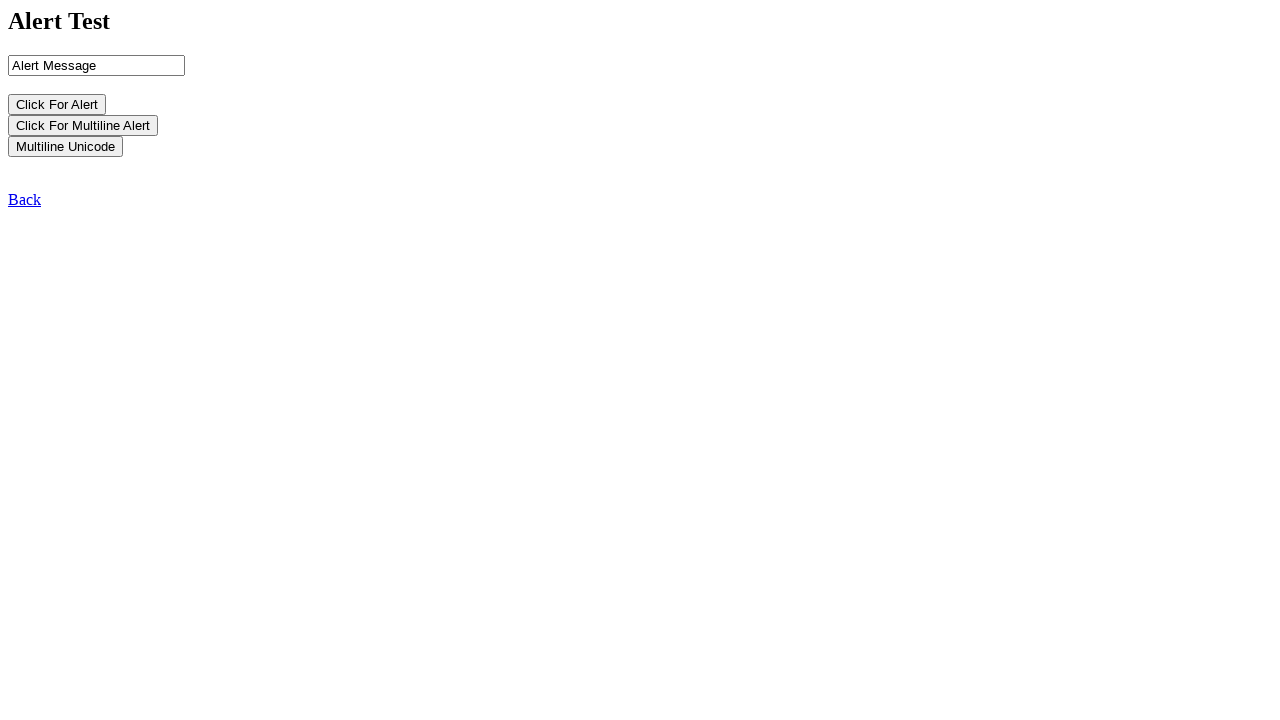

Clicked 'Click For Alert' button to trigger JavaScript alert at (57, 104) on internal:role=button[name="Click For Alert"i]
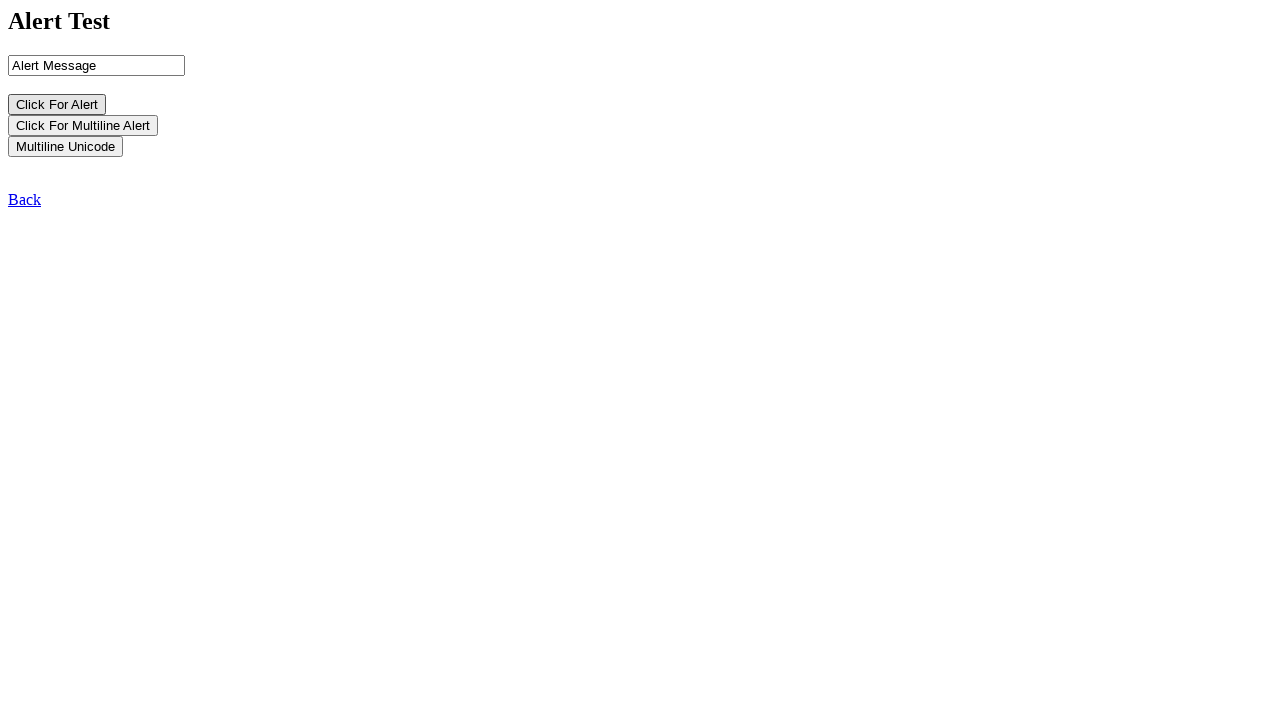

Waited for alert handling to complete
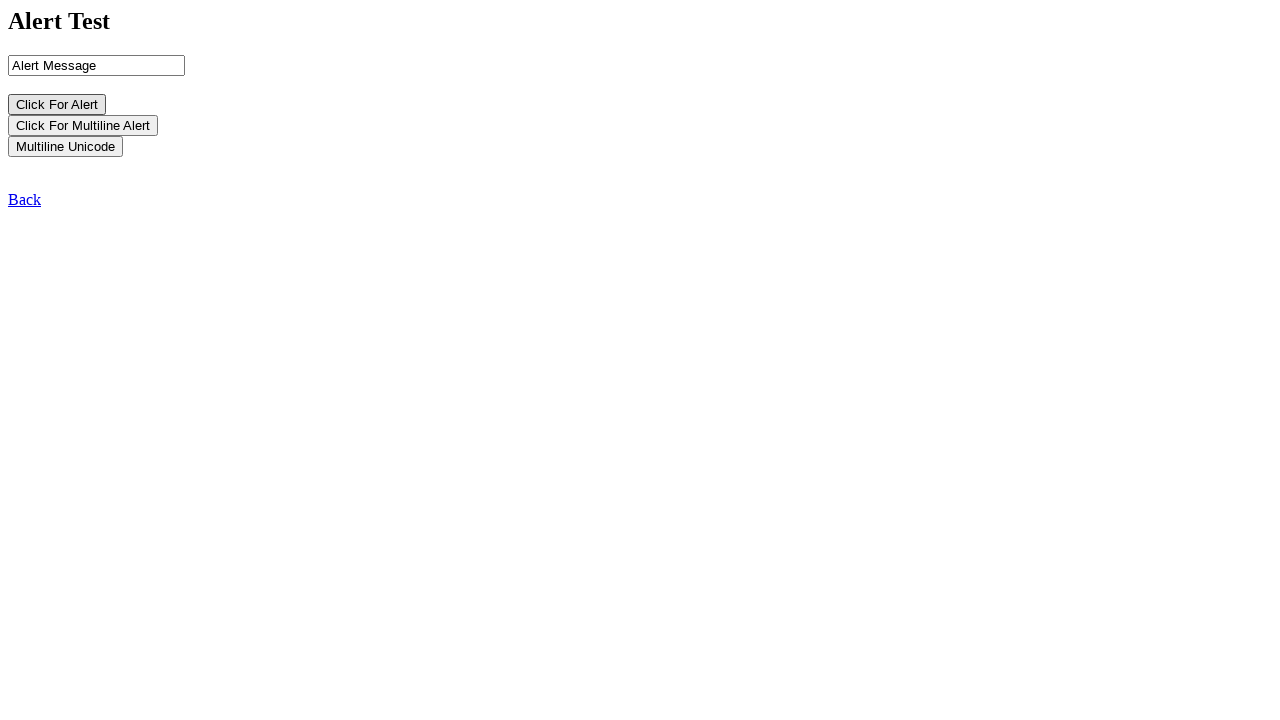

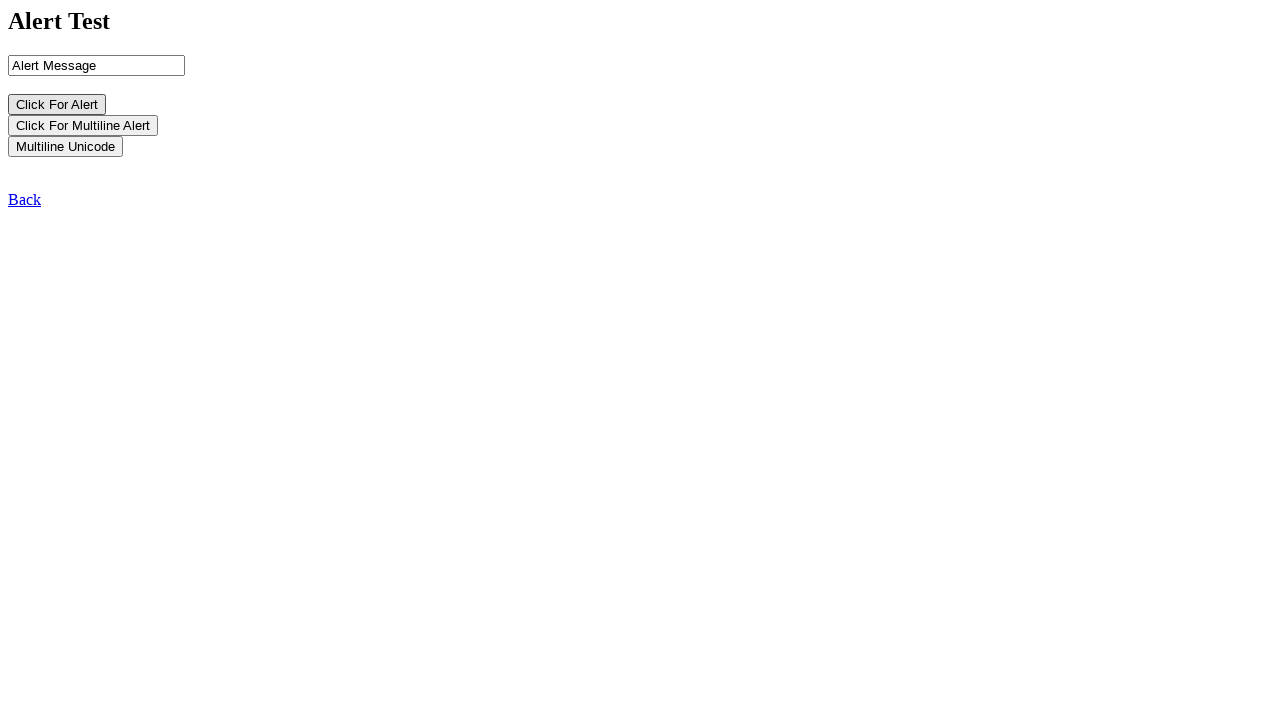